Tests a complete flight booking flow on BlazeDemo: selects departure city (Paris) and destination city (Cairo), finds flights, chooses a Lufthansa flight from the results table, fills out passenger and payment details, and completes the purchase.

Starting URL: https://blazedemo.com

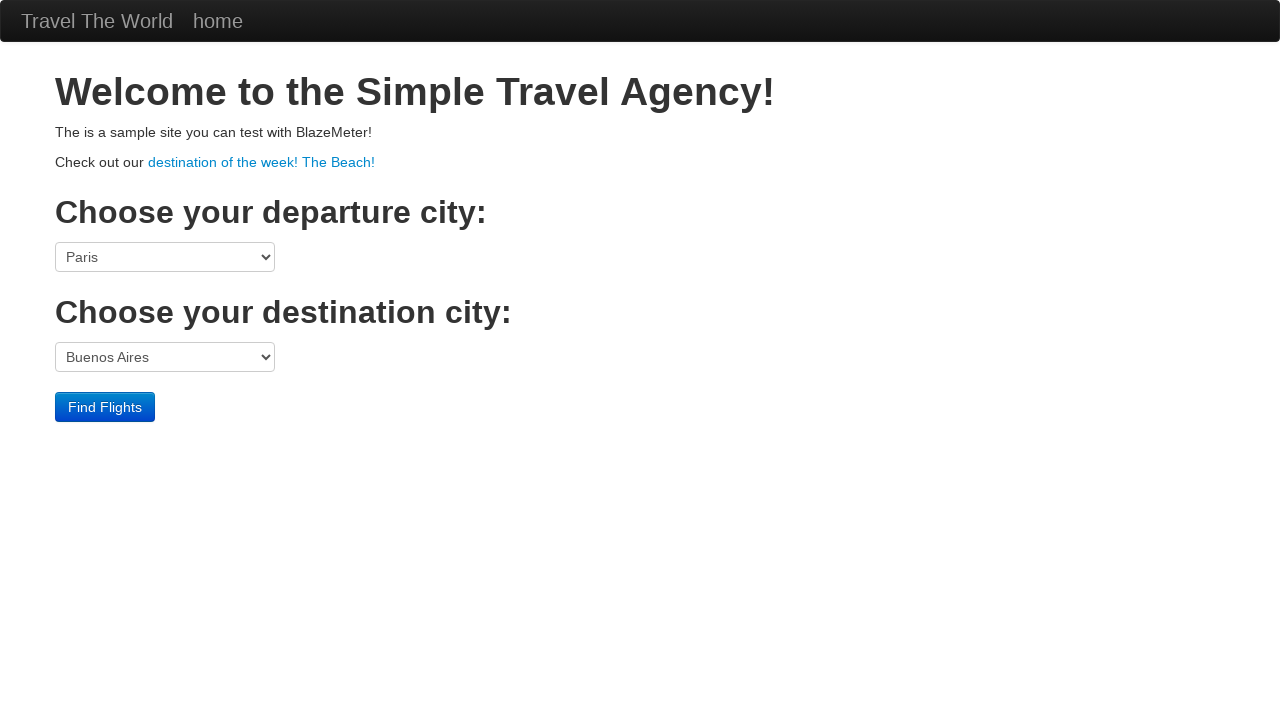

Selected Paris as departure city on select[name='fromPort']
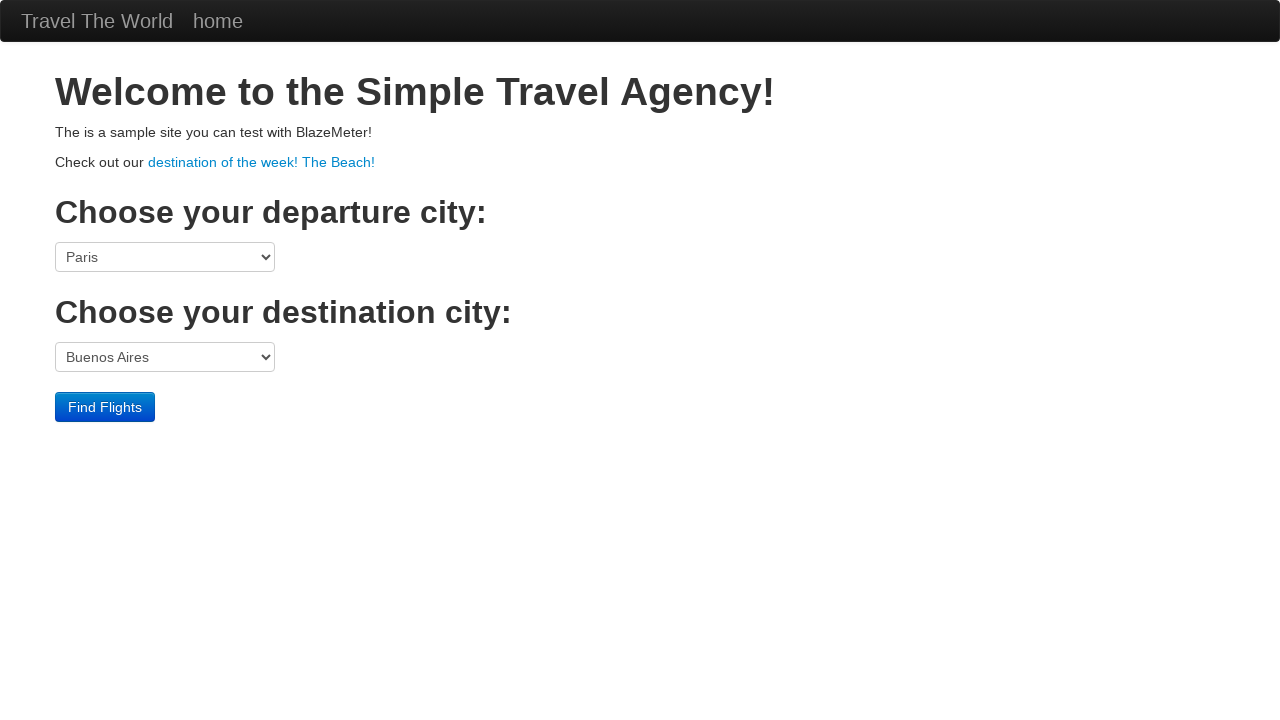

Selected Cairo as destination city on select[name='toPort']
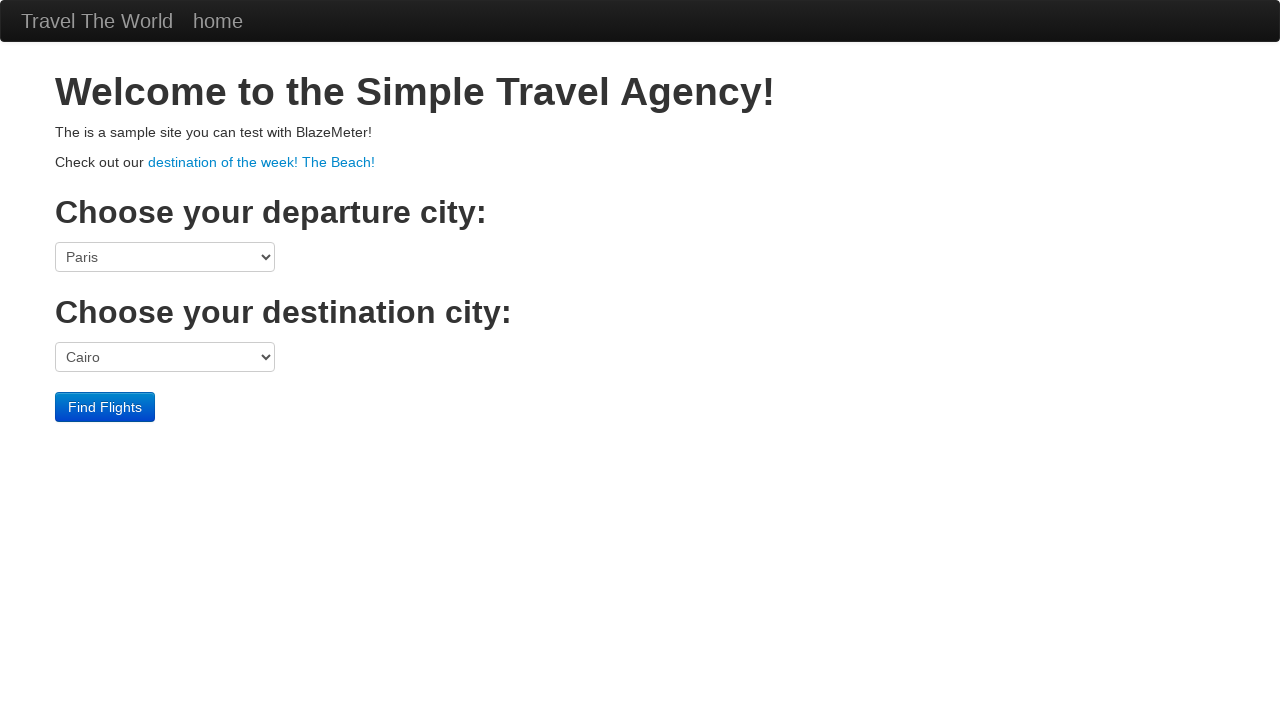

Clicked Find Flights button at (105, 407) on input[value='Find Flights']
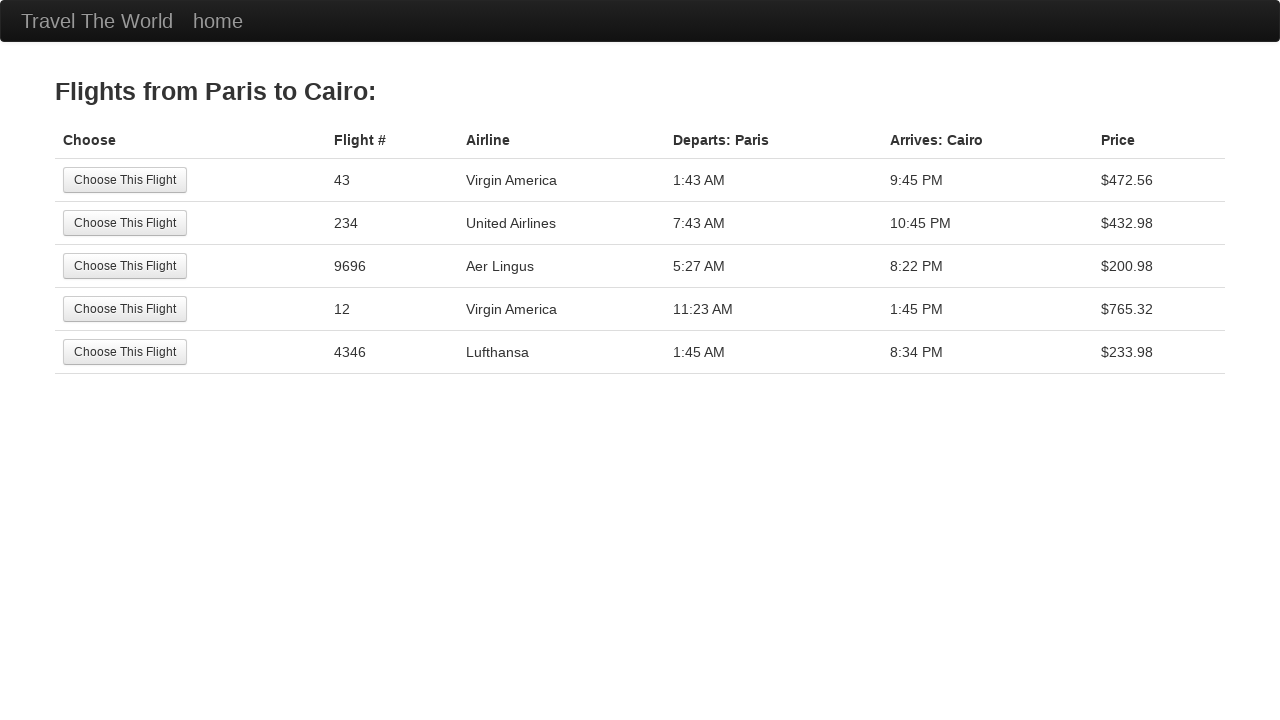

Flights table loaded
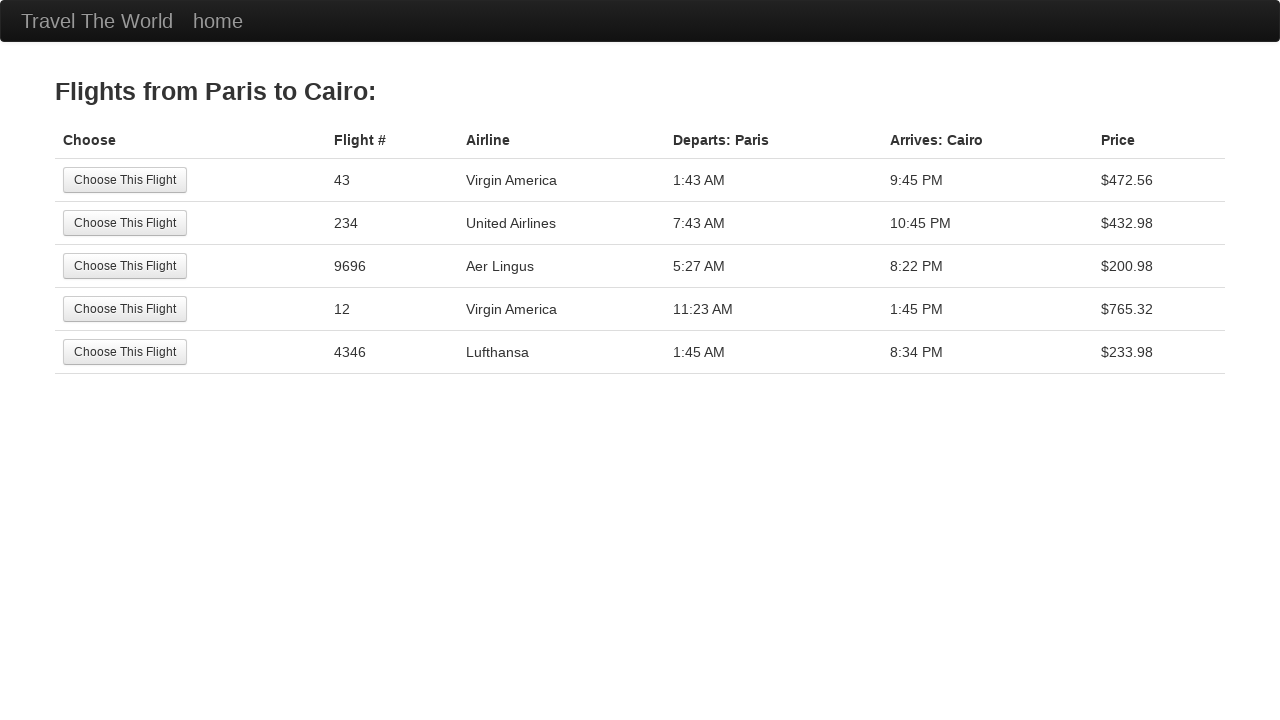

Selected Lufthansa flight from results table
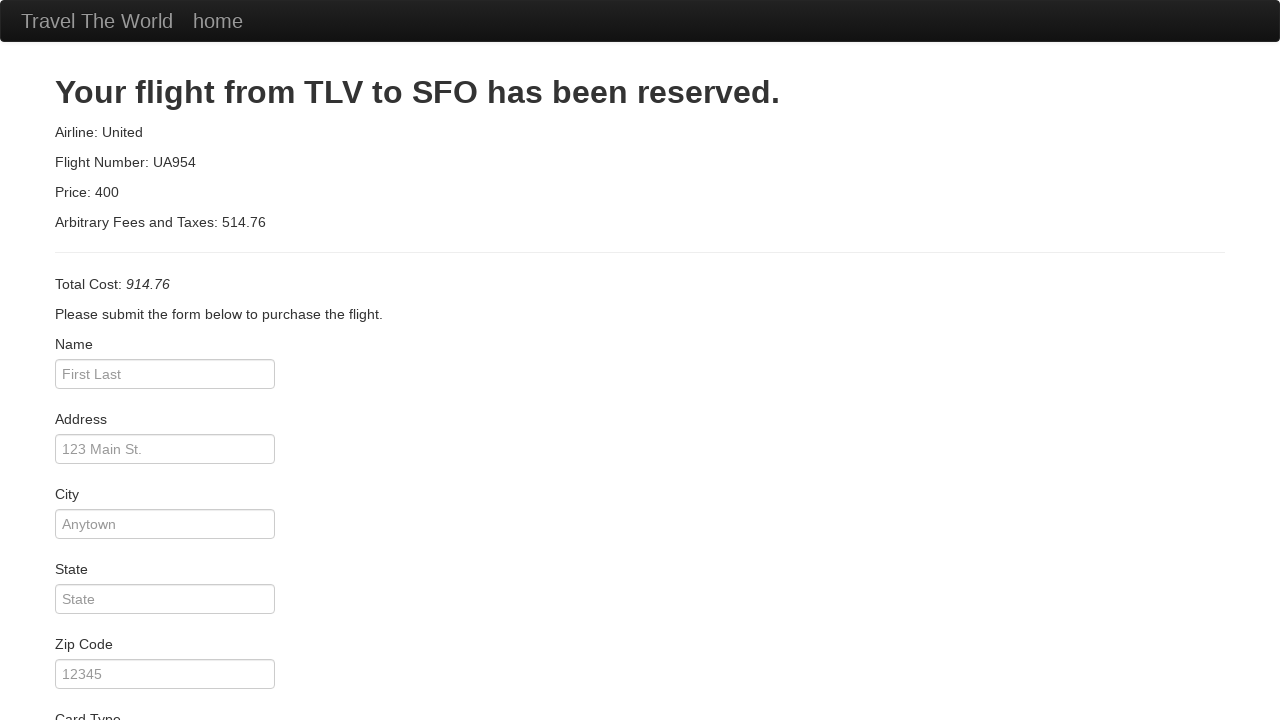

Purchase form page loaded
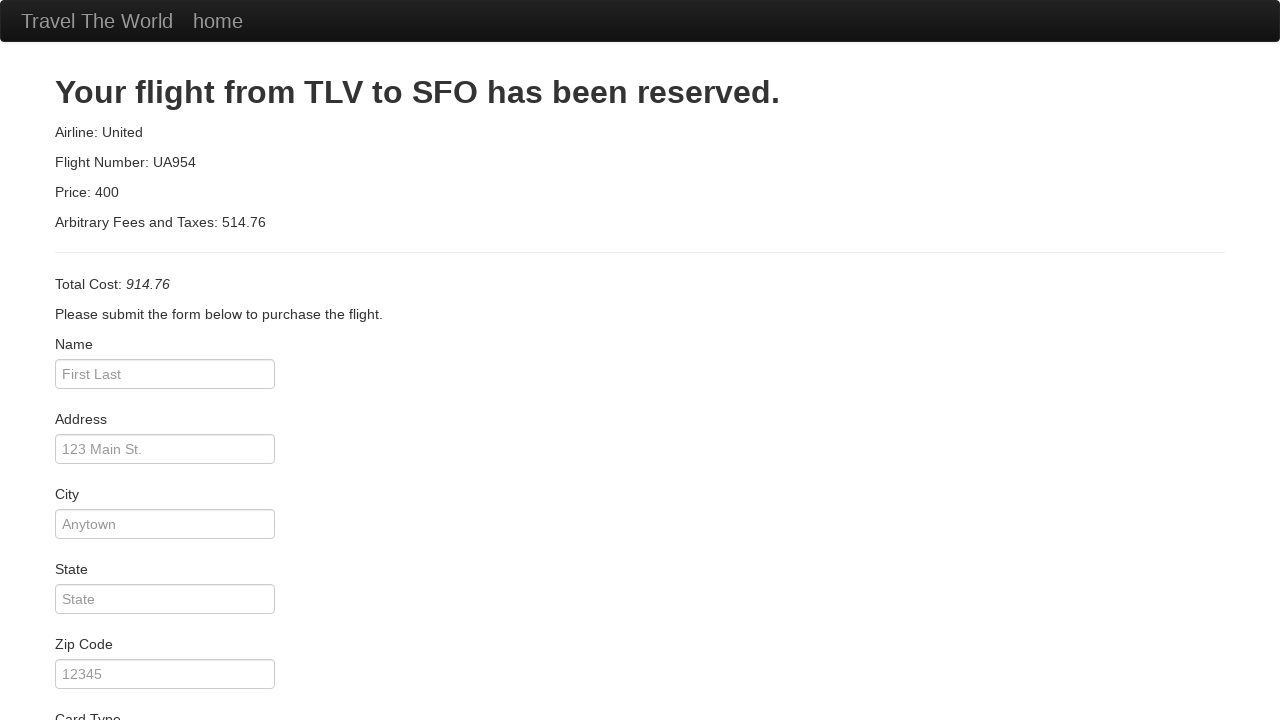

Entered passenger name 'John Gramer' on #inputName
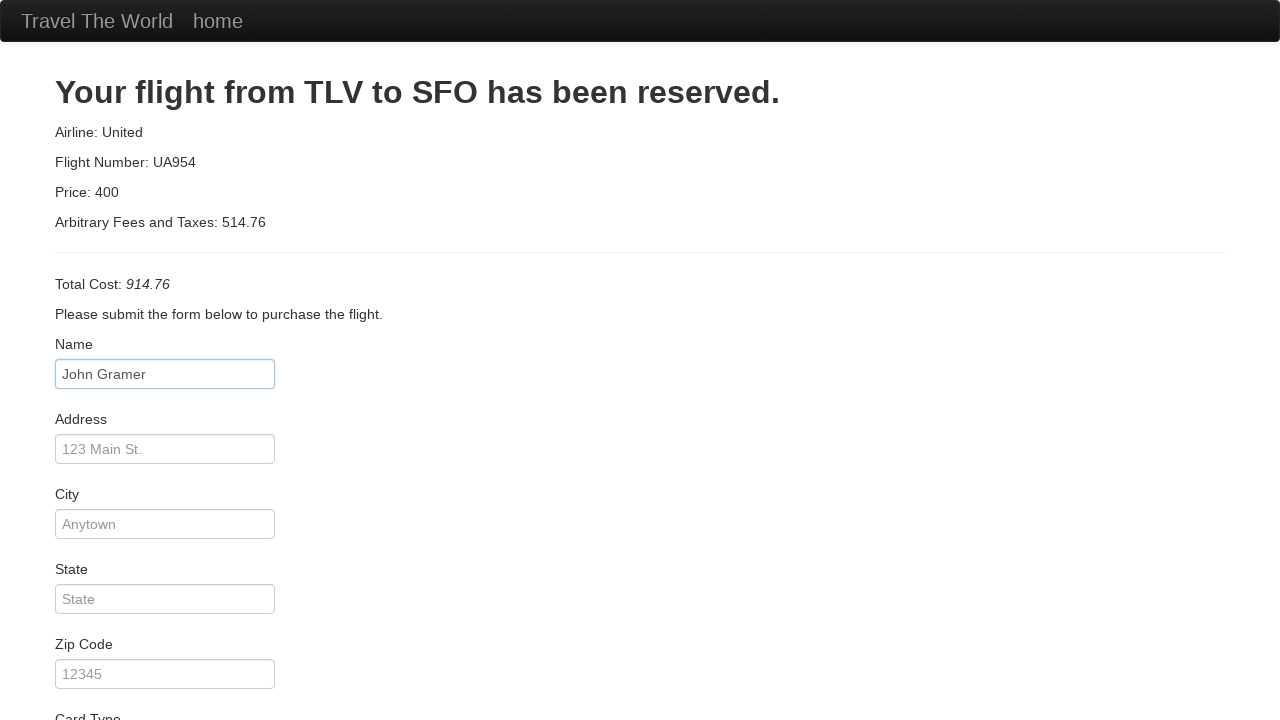

Entered address 'Paramount Hollywood' on #address
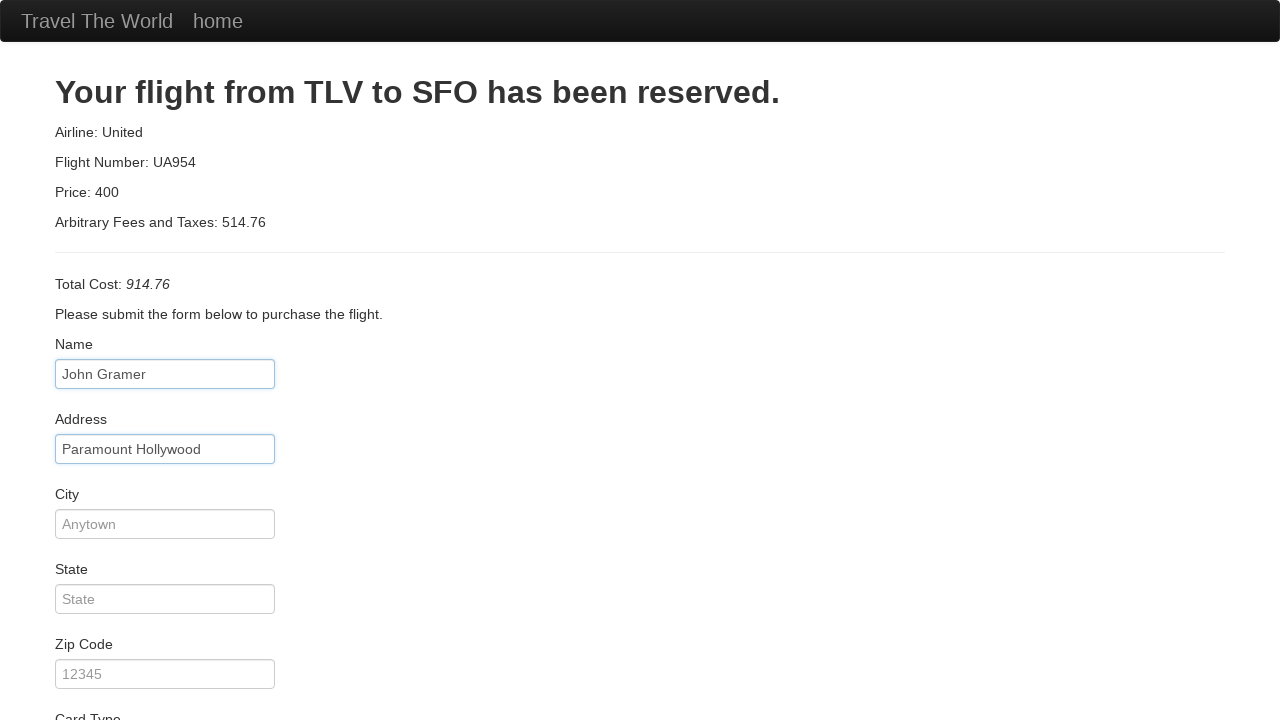

Entered city 'San Francisco' on #city
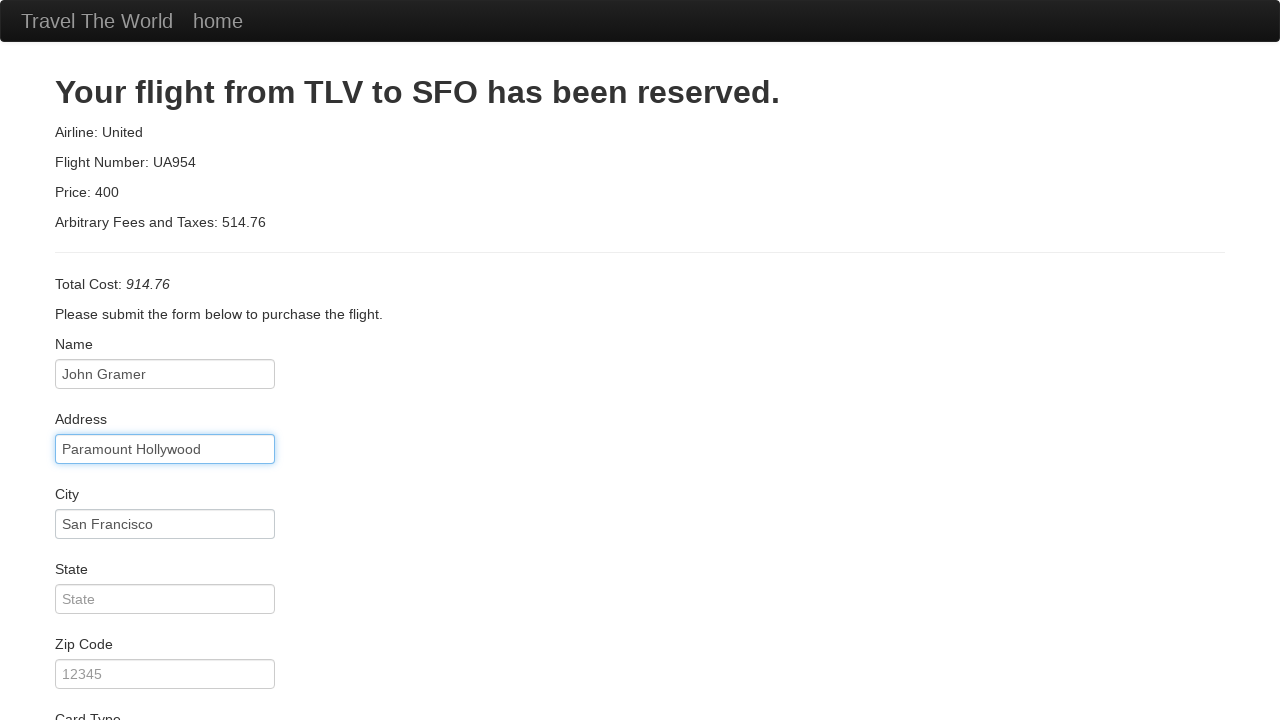

Entered state 'US' on #state
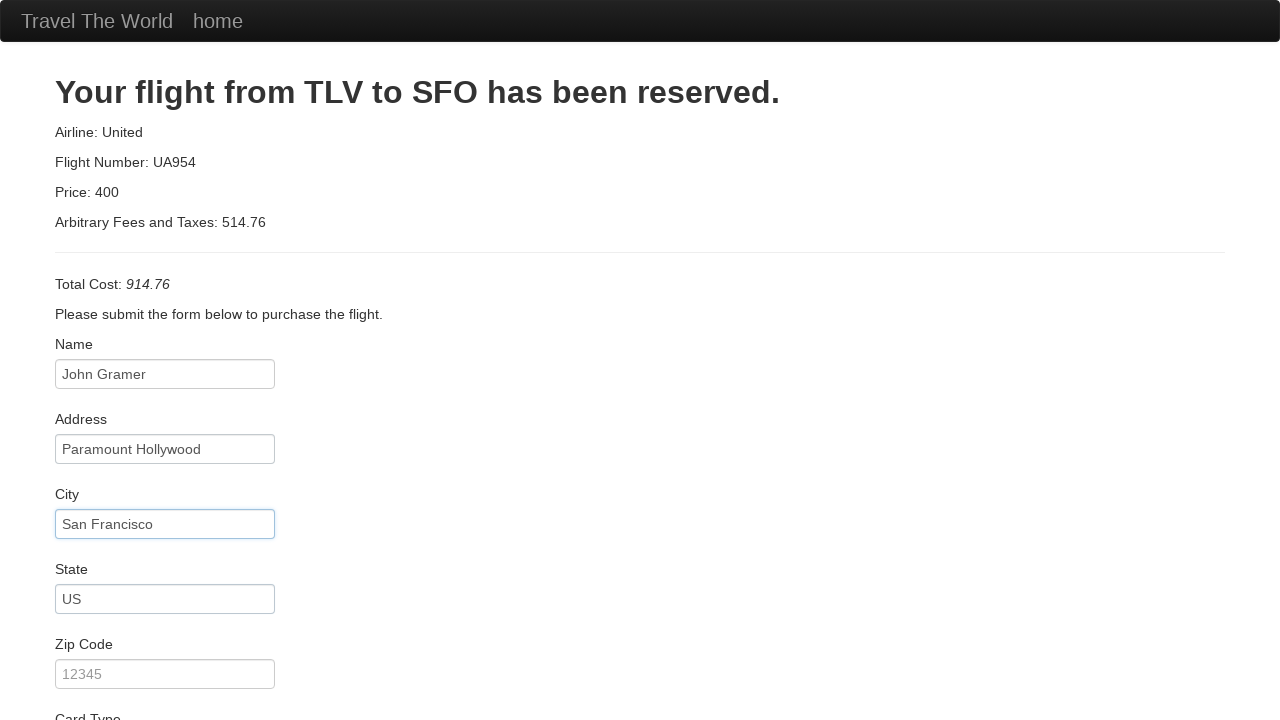

Entered zip code '200090' on #zipCode
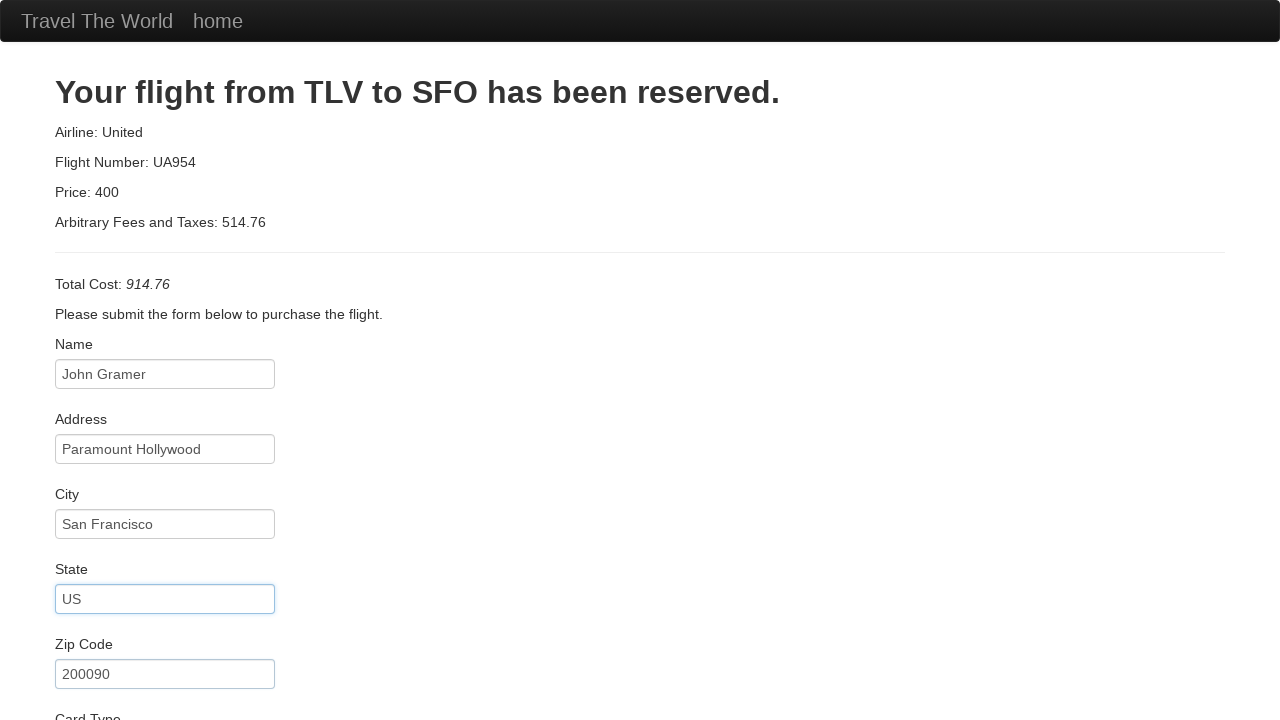

Selected Visa as card type on #cardType
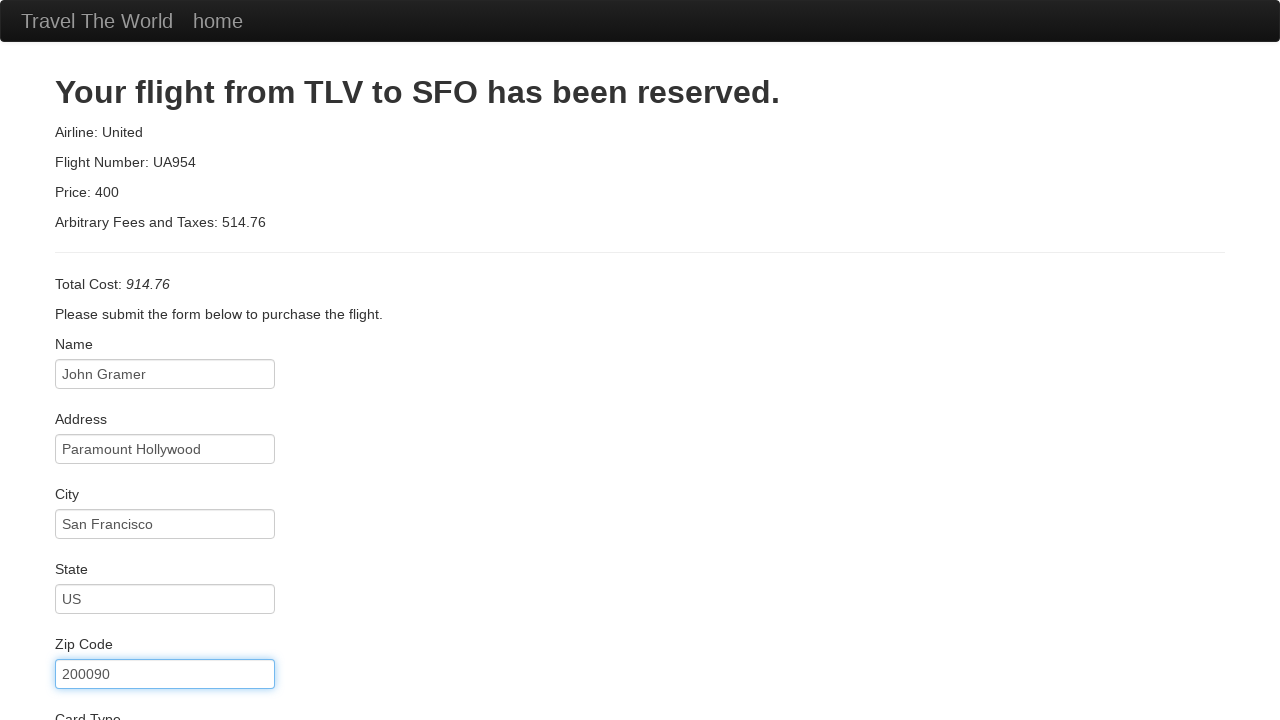

Entered credit card number on #creditCardNumber
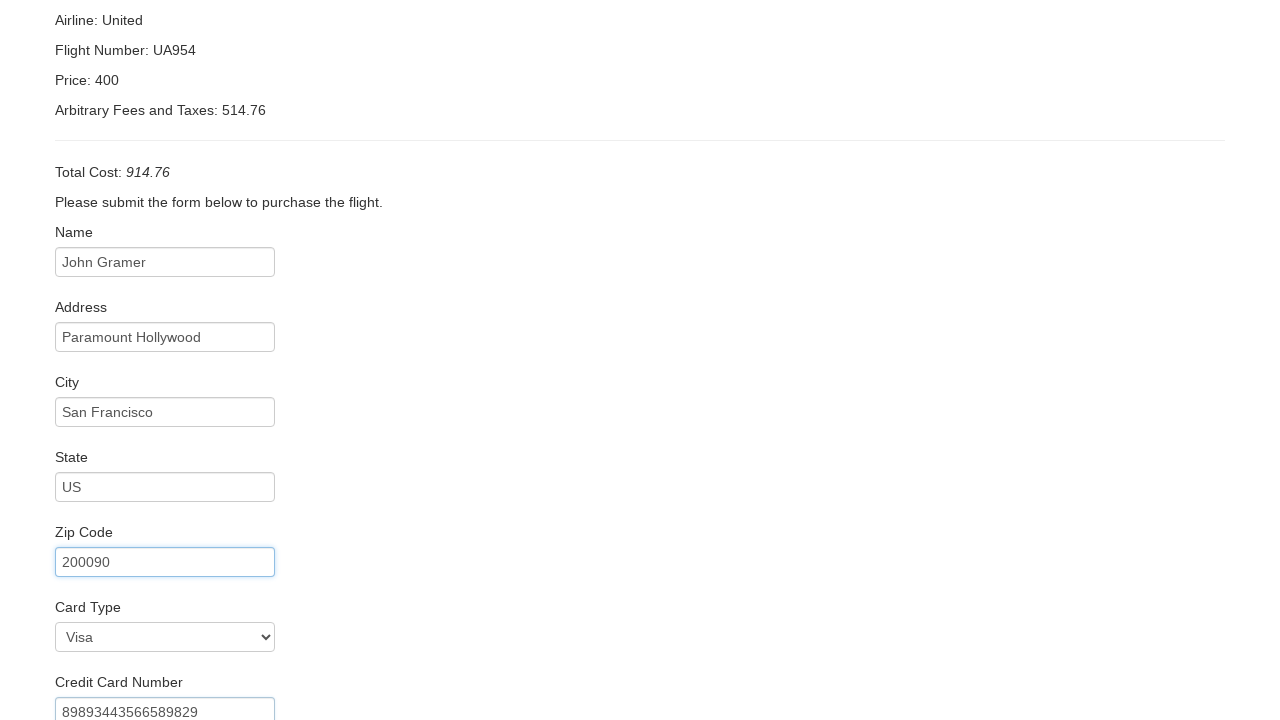

Entered card expiration month '12' on #creditCardMonth
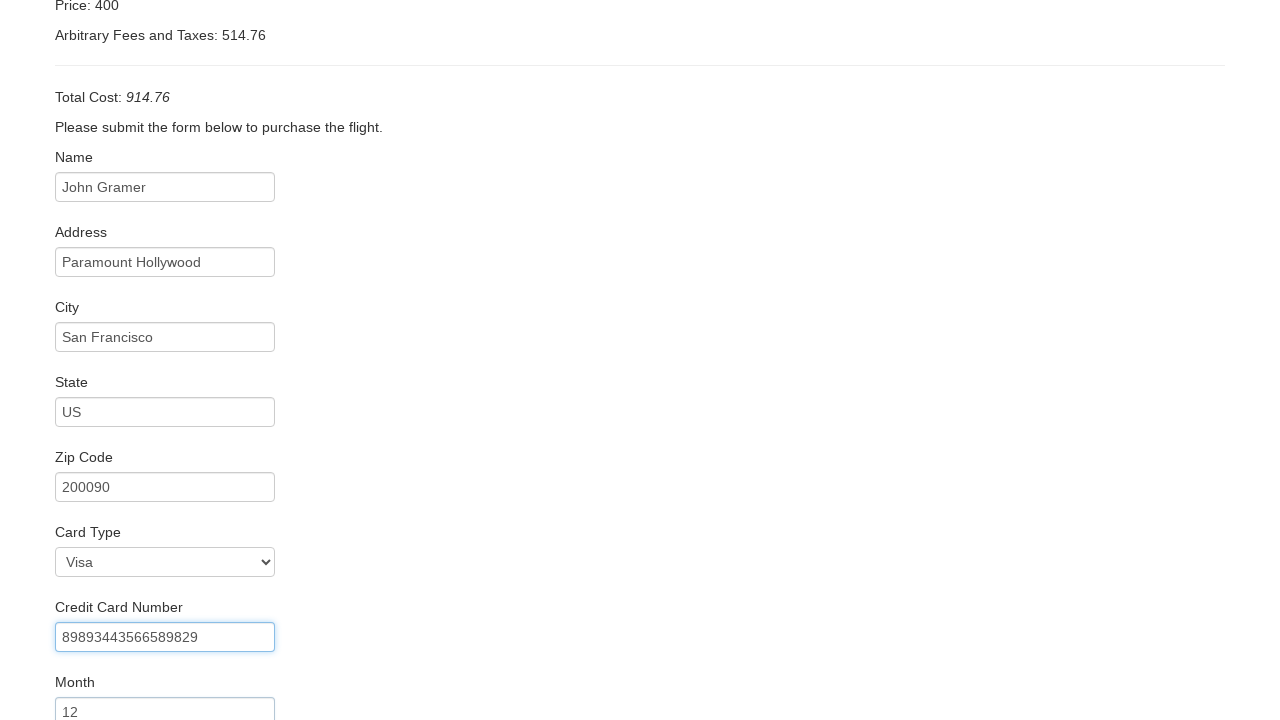

Entered card expiration year '2024' on #creditCardYear
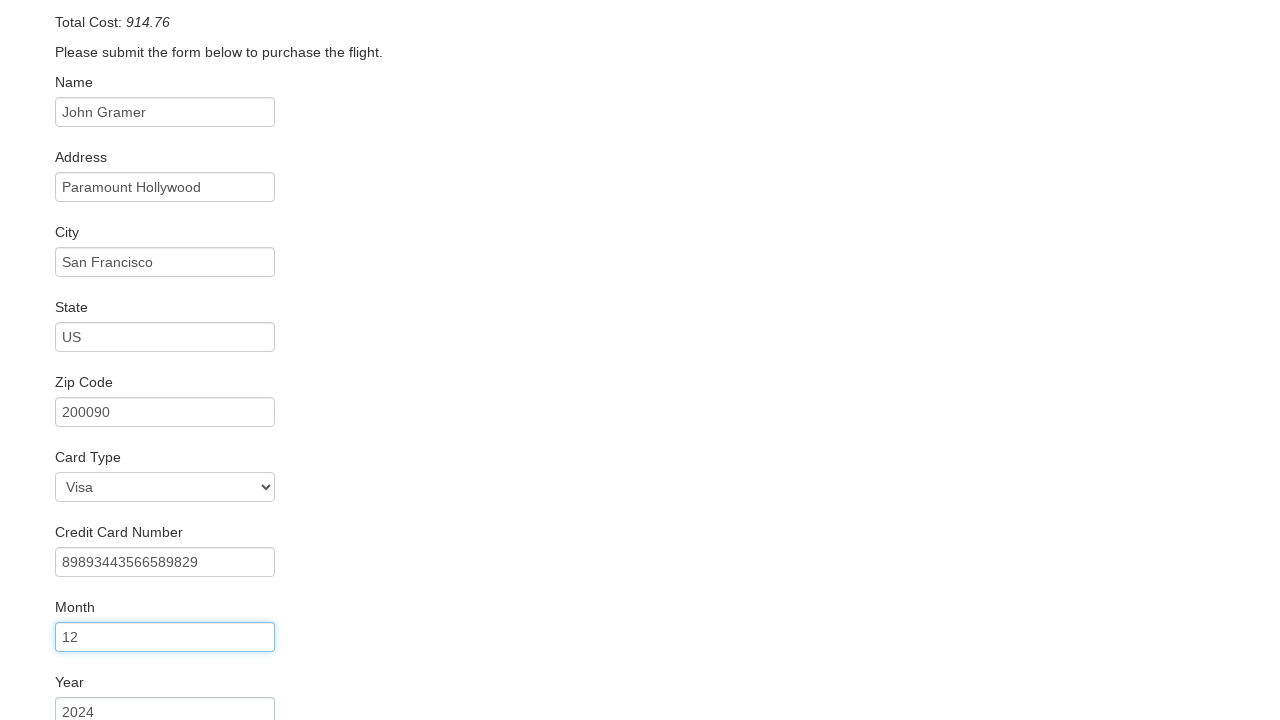

Entered cardholder name 'John Gramer' on #nameOnCard
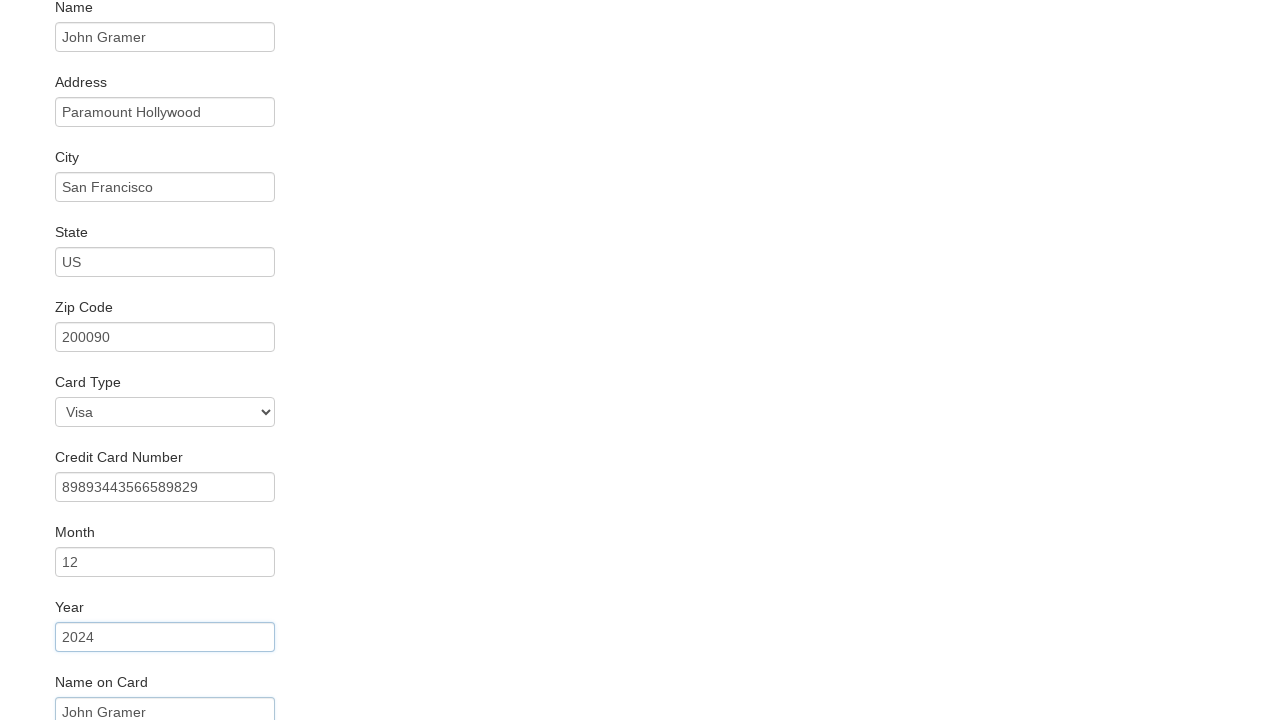

Checked 'Remember Me' checkbox at (62, 656) on #rememberMe
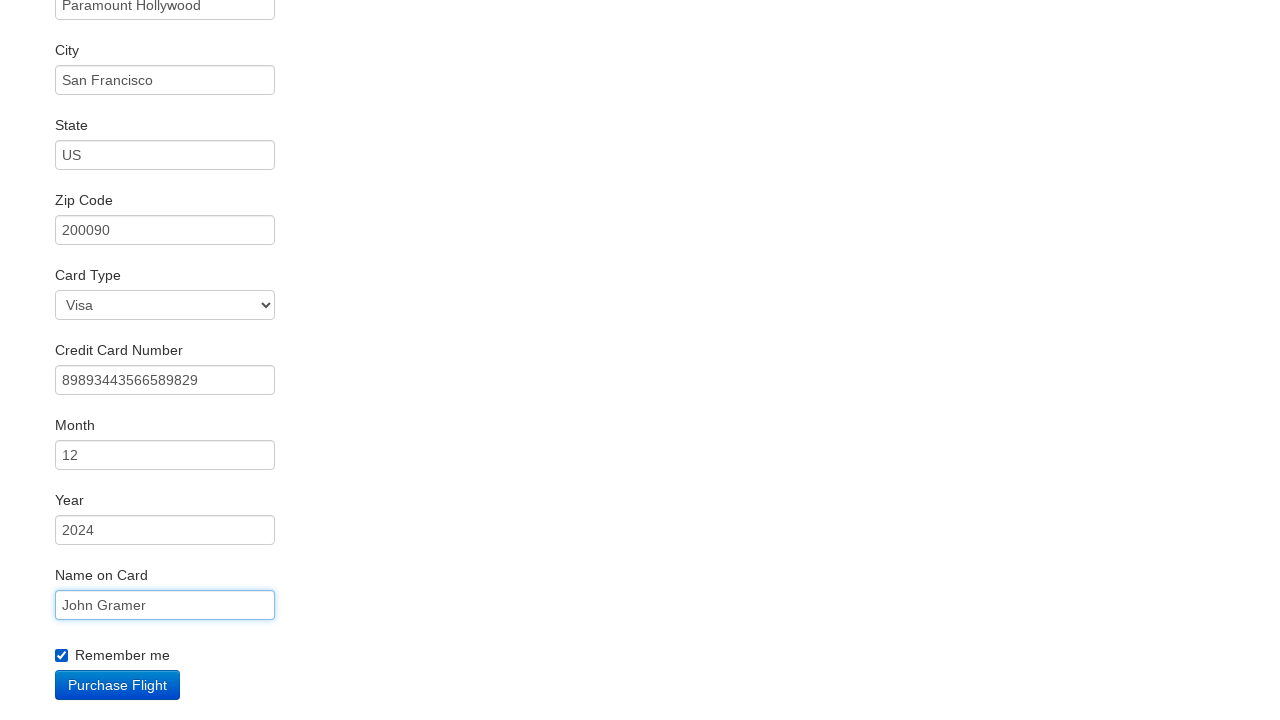

Clicked Purchase Flight button to complete booking at (118, 685) on input[value='Purchase Flight']
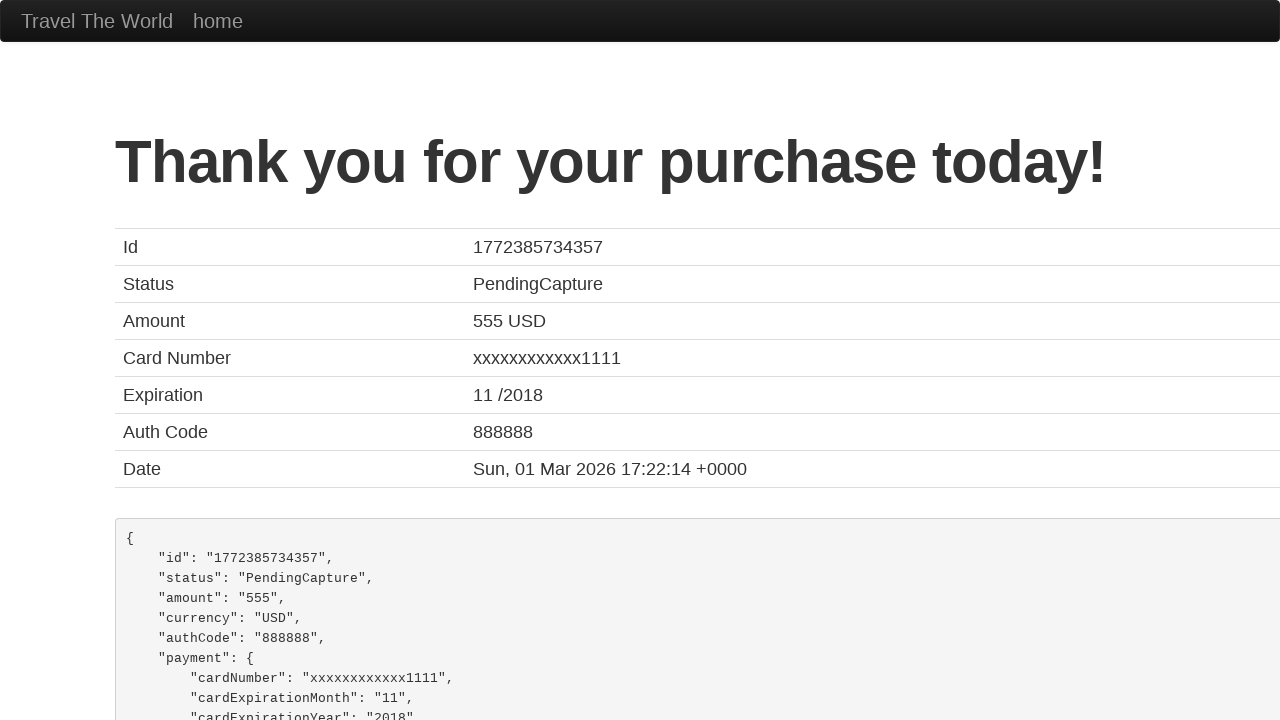

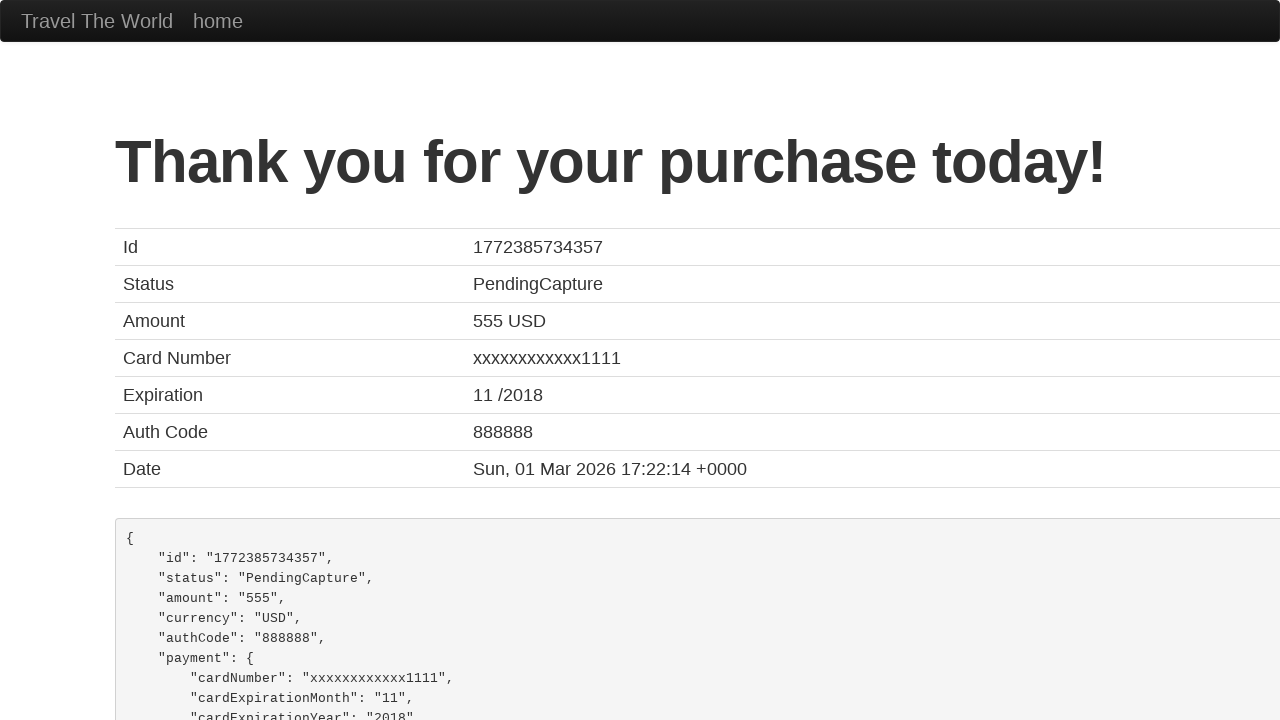